Tests the percentage calculator functionality on calculator.net by navigating to the percentage calculator, entering values 10 and 50, clicking calculate, and verifying the result is 5.

Starting URL: https://www.calculator.net/

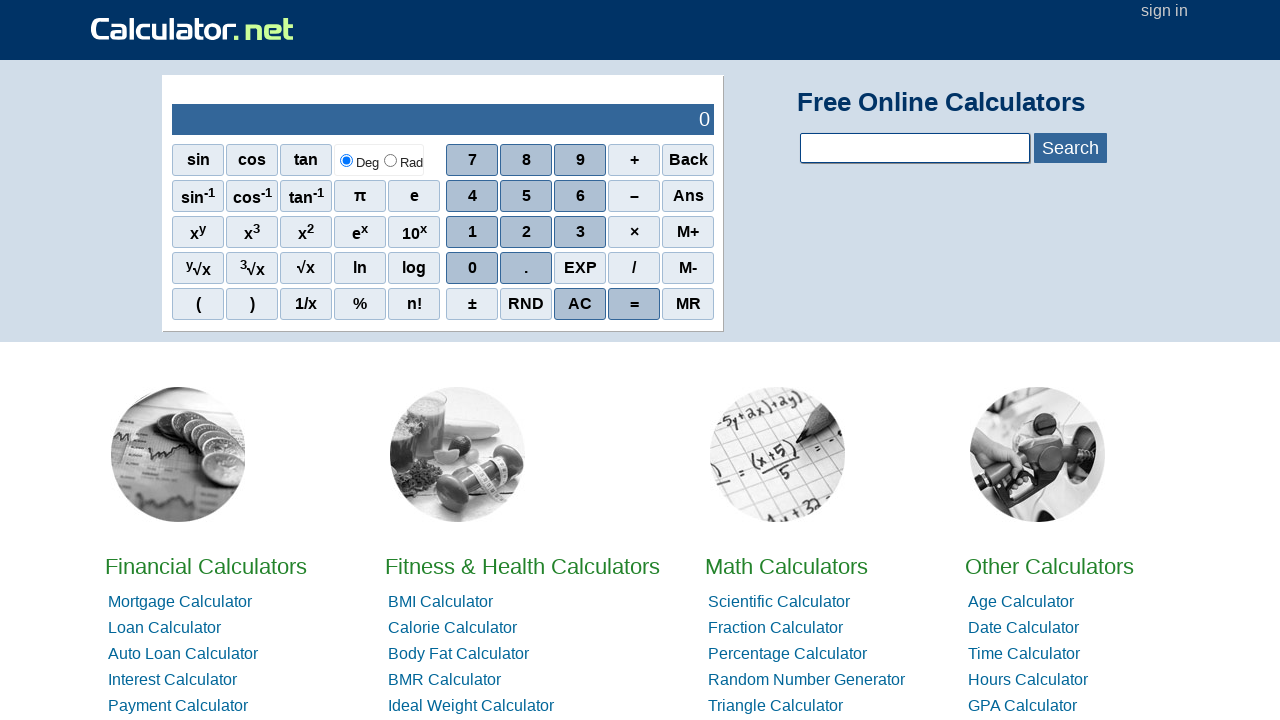

Clicked on Percentage Calculator link at (788, 654) on text=Percentage Calculator
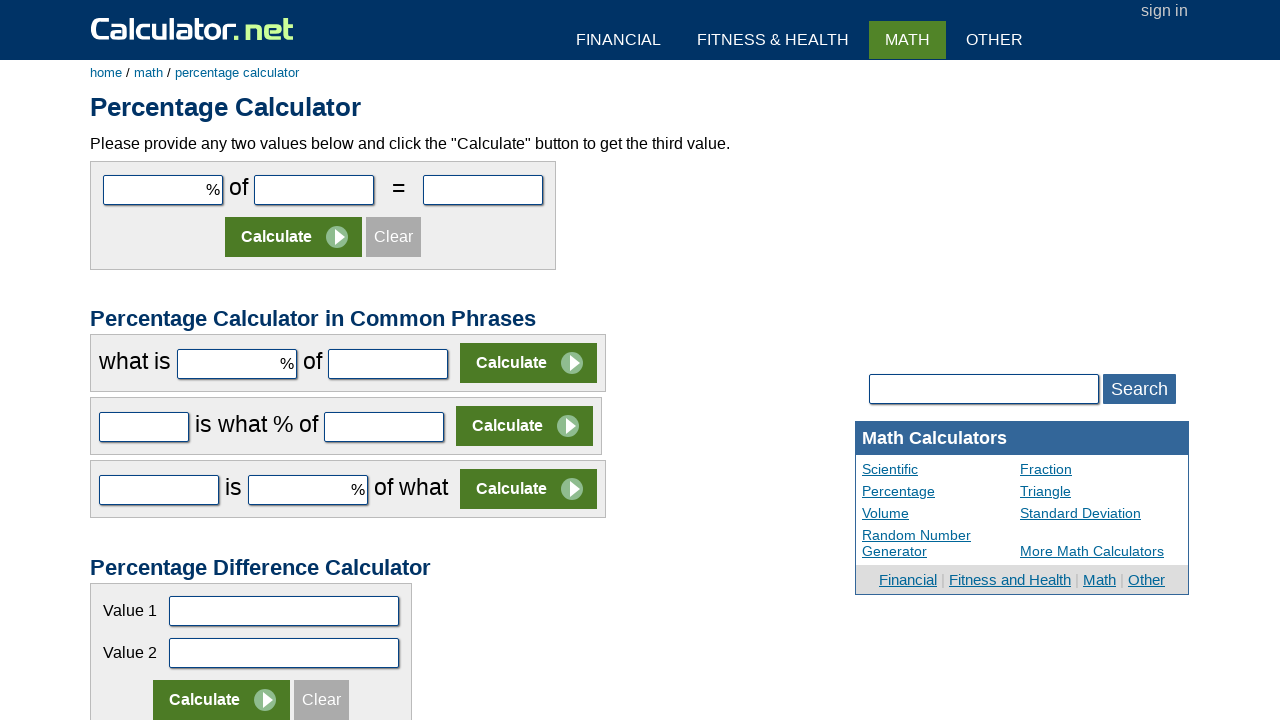

Calculator page loaded and first input field is visible
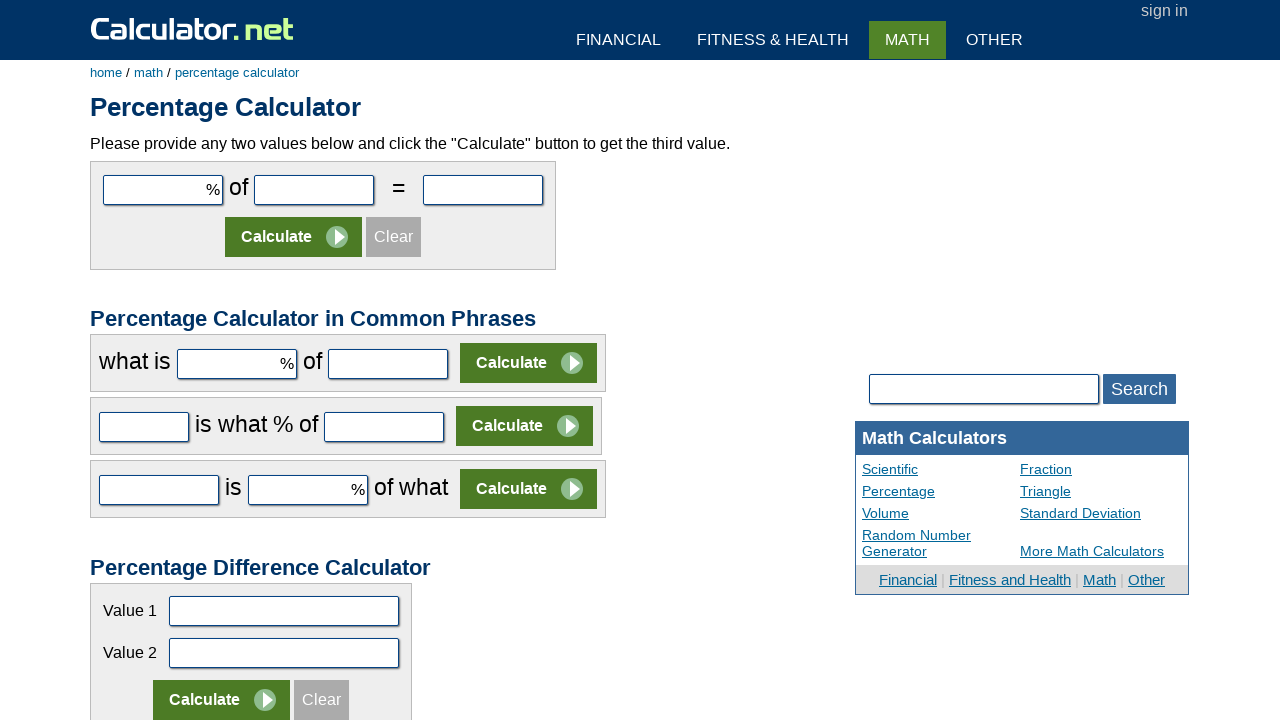

Entered value 10 in the first number field on #cpar1
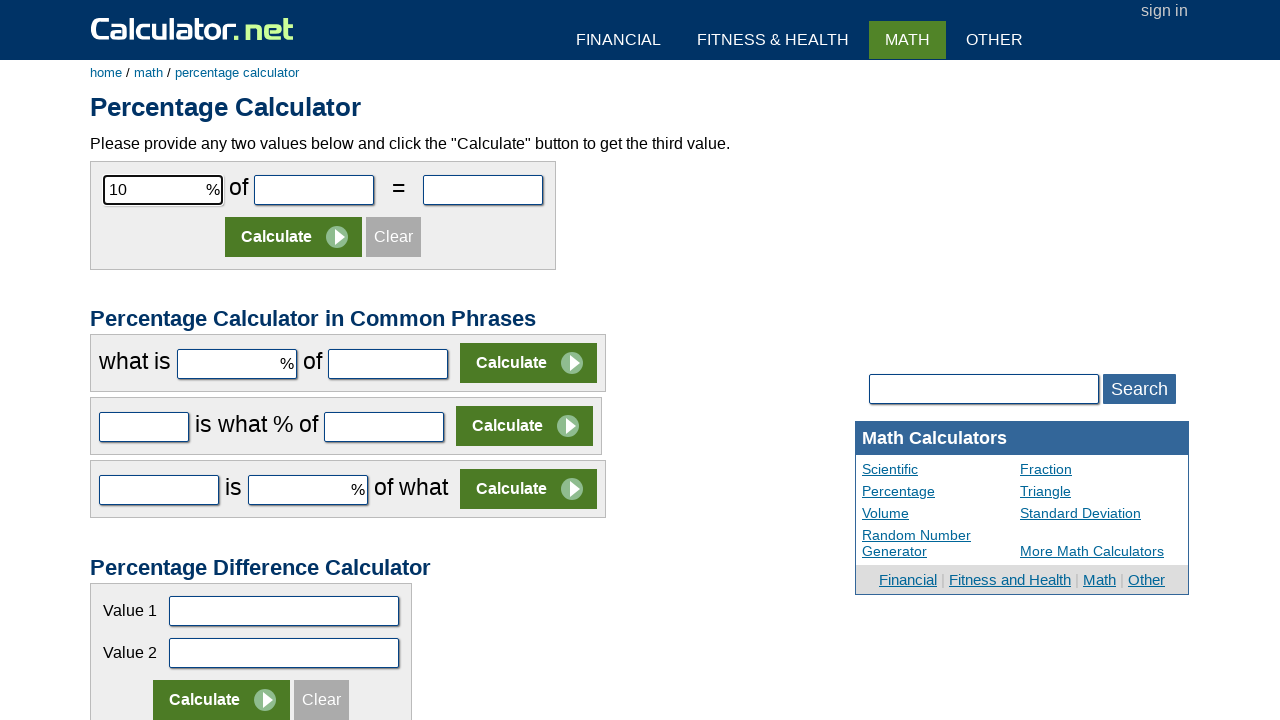

Entered value 50 in the second number field on #cpar2
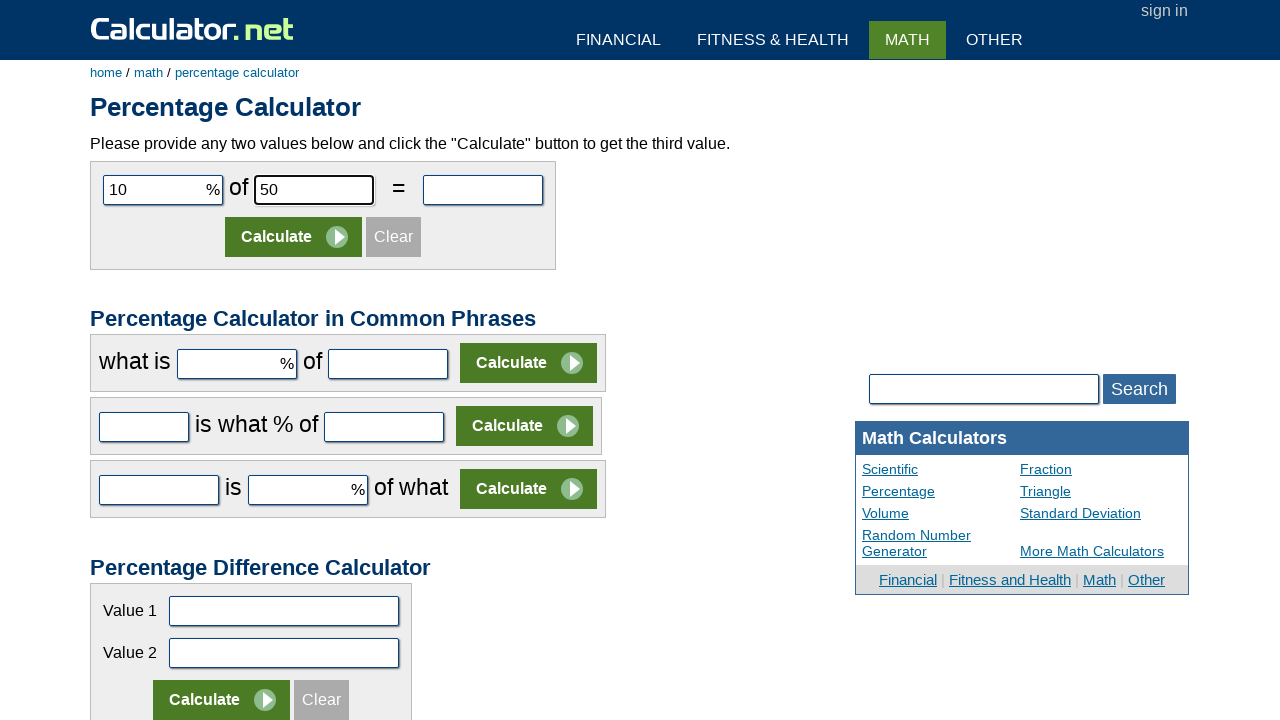

Clicked Calculate button at (294, 237) on input[value='Calculate']
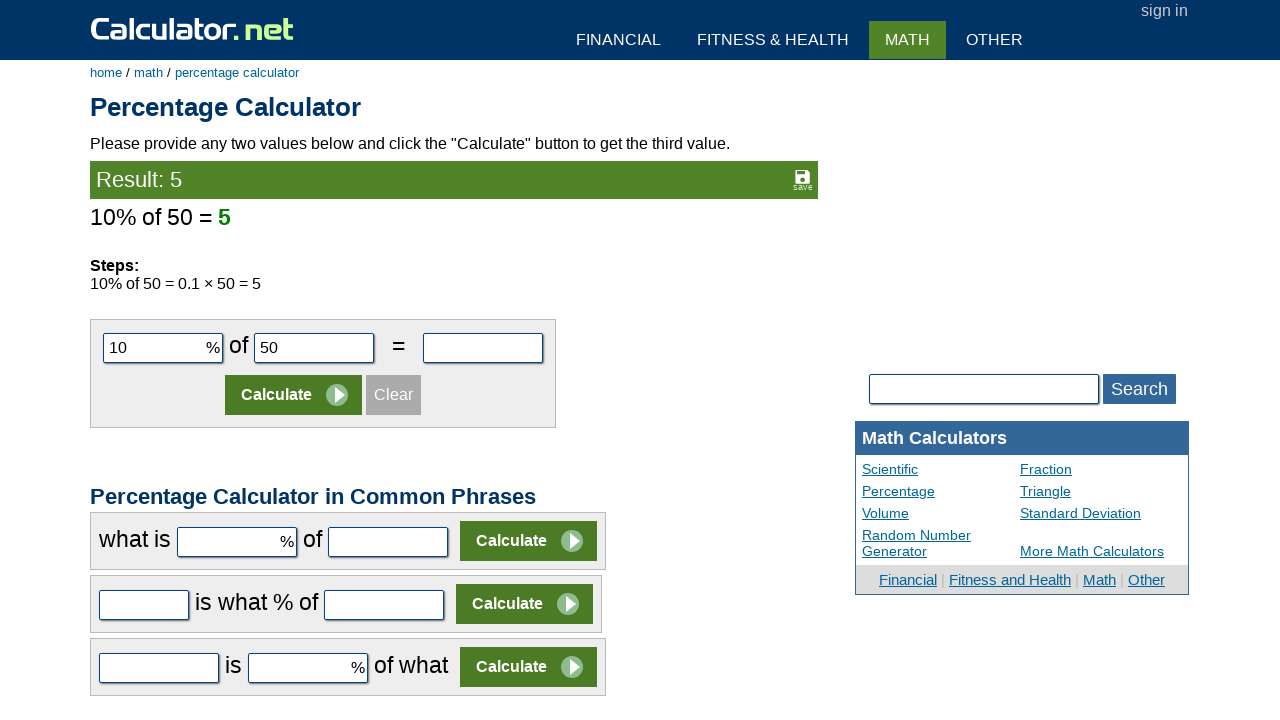

Result appeared and calculation completed
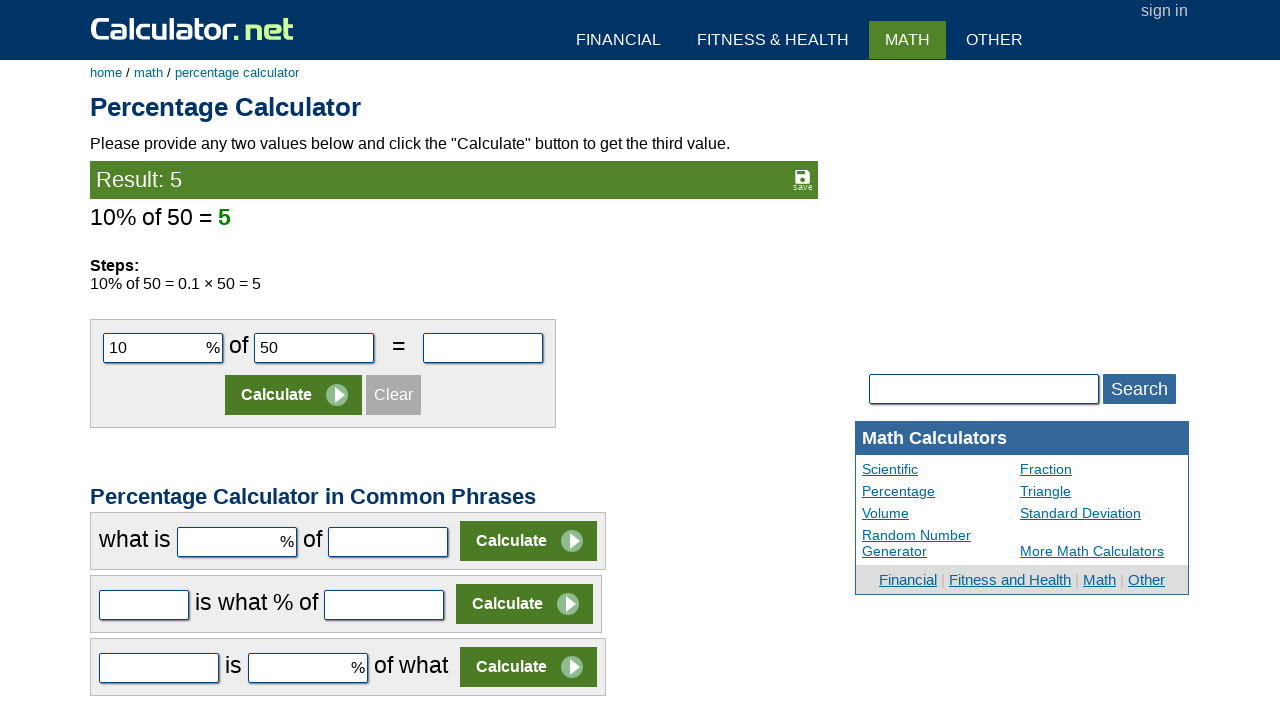

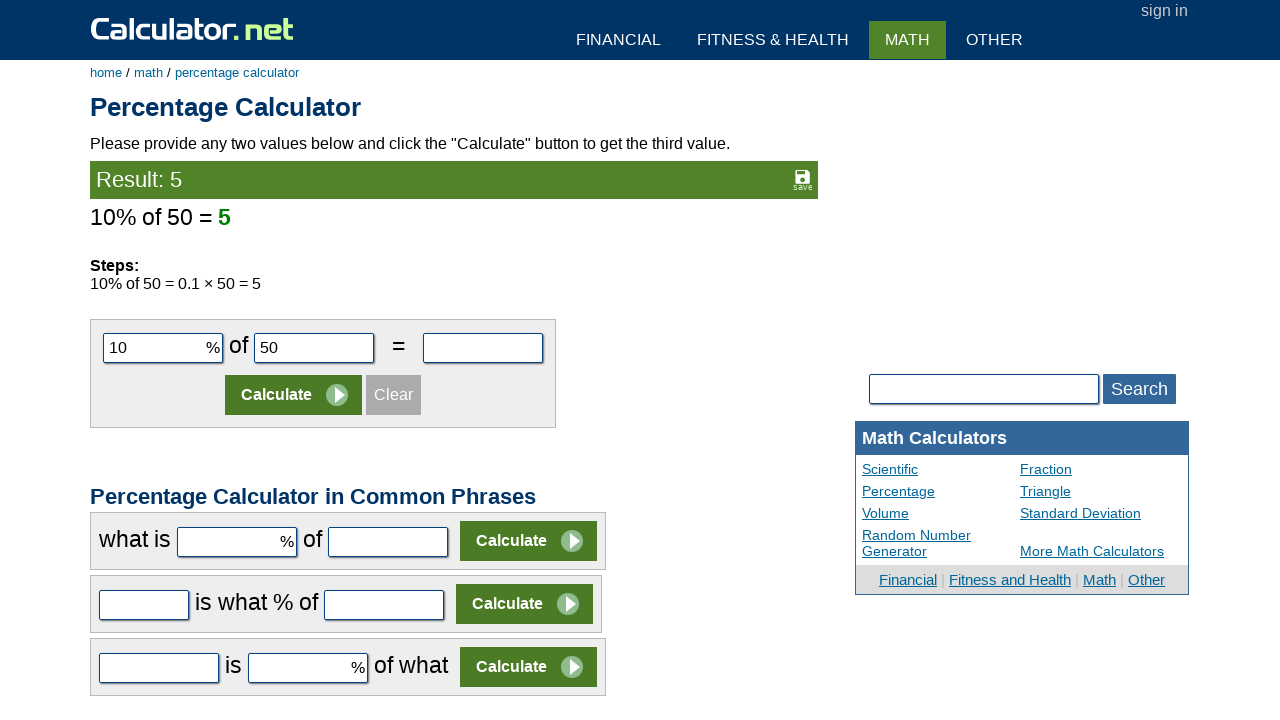